Tests removing an item from the cart by adding a product, opening the cart dropdown, and clicking the delete button

Starting URL: https://altaivita.ru/tag/thyroid/

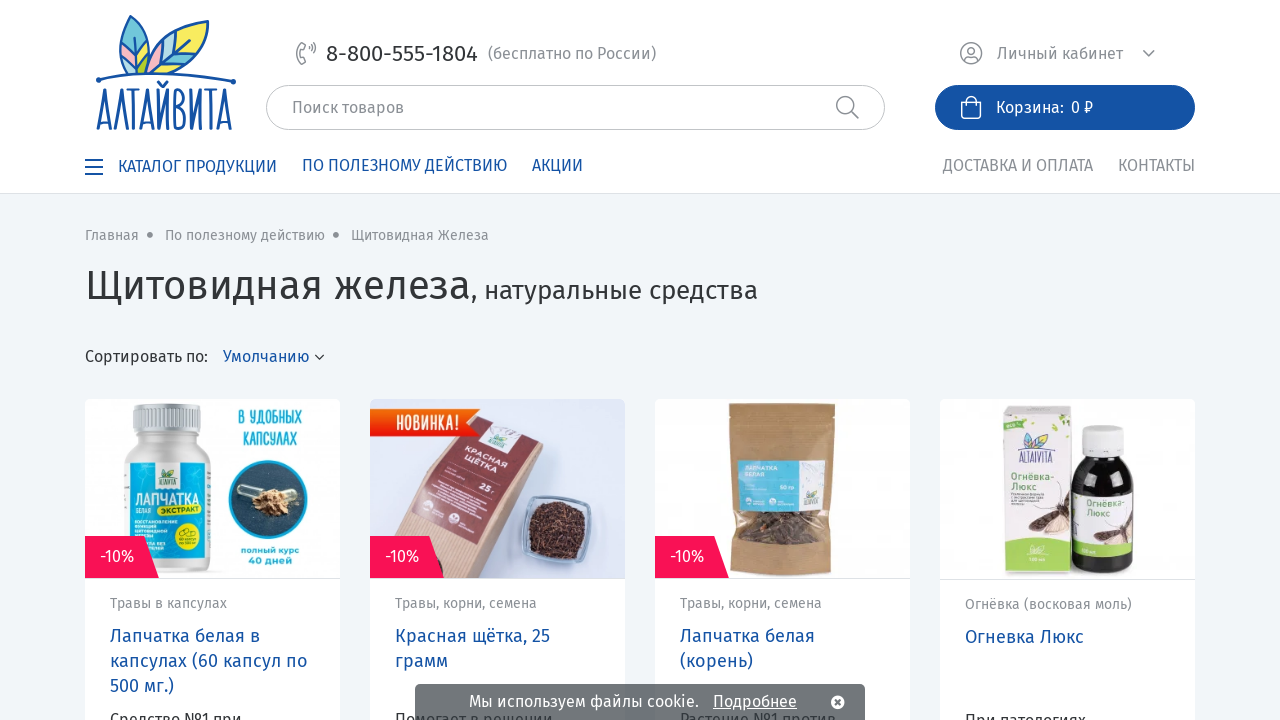

Waited for Add to Cart button to be visible
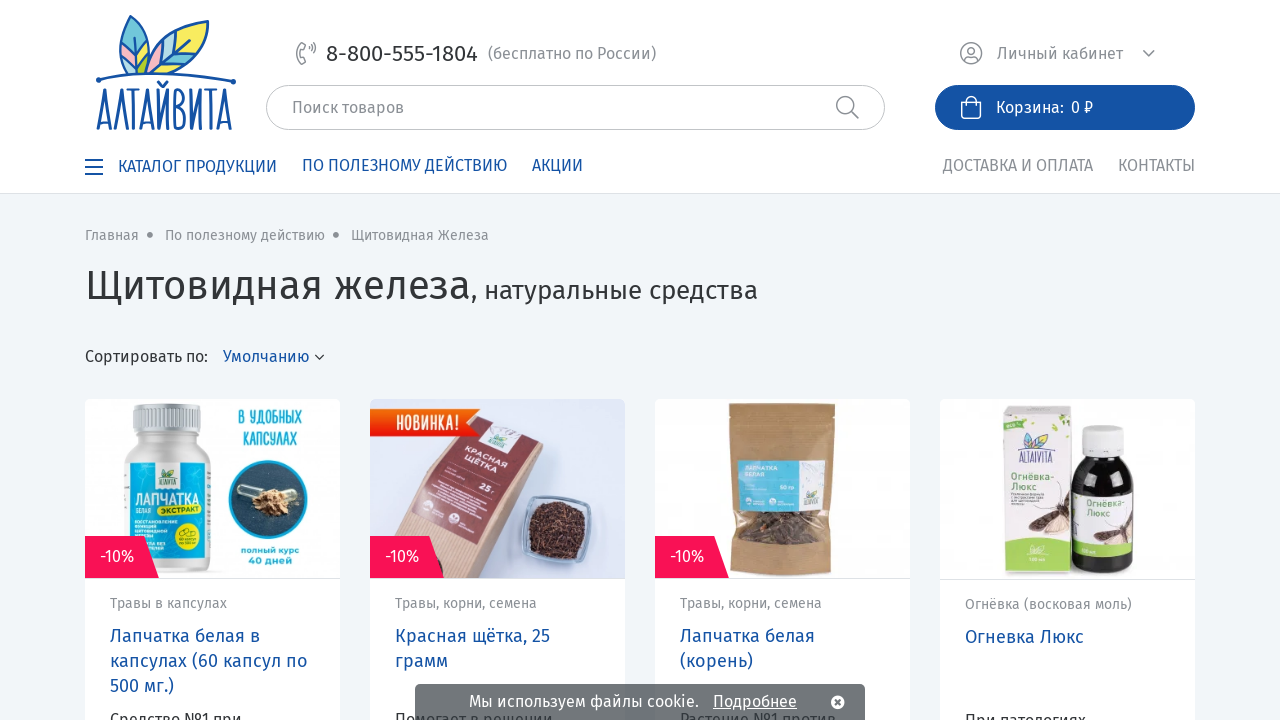

Clicked Add to Cart button to add product to cart at (1068, 361) on xpath=/html/body/div[1]/main/div/div[5]/div[1]/div[4]/div/div[4]/div/div[2]/div[
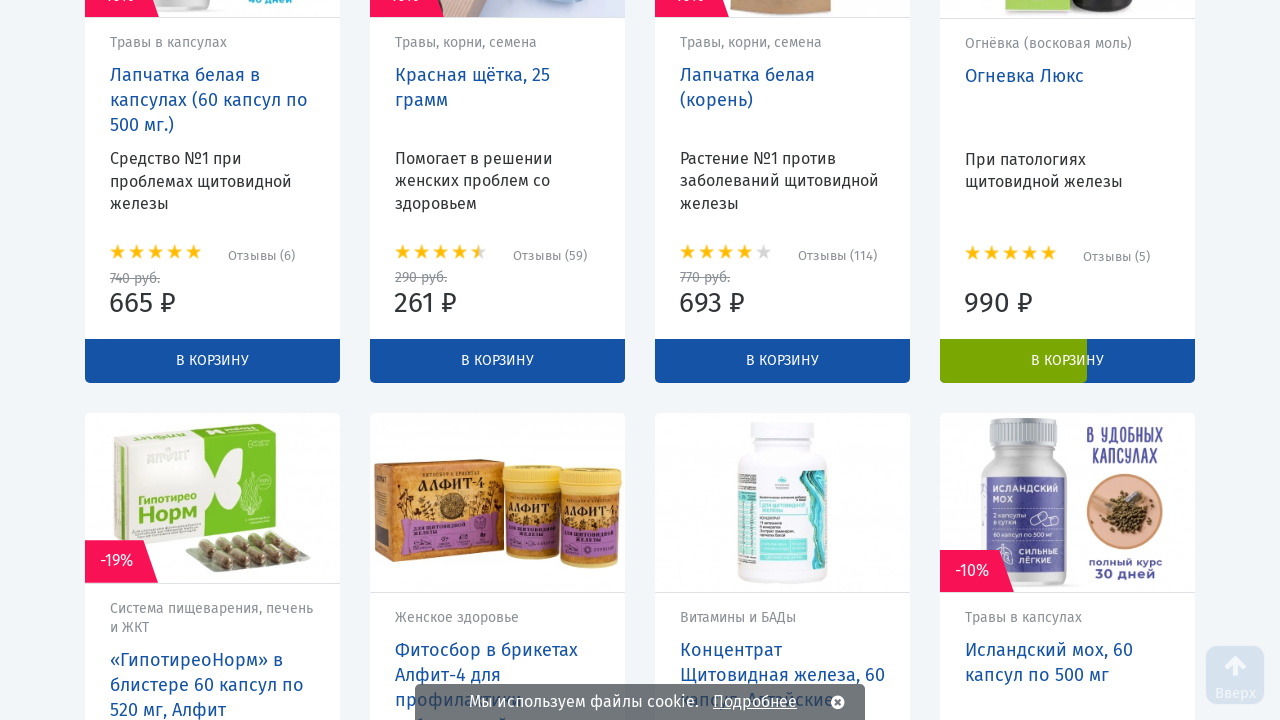

Waited for Cart button in header to be visible
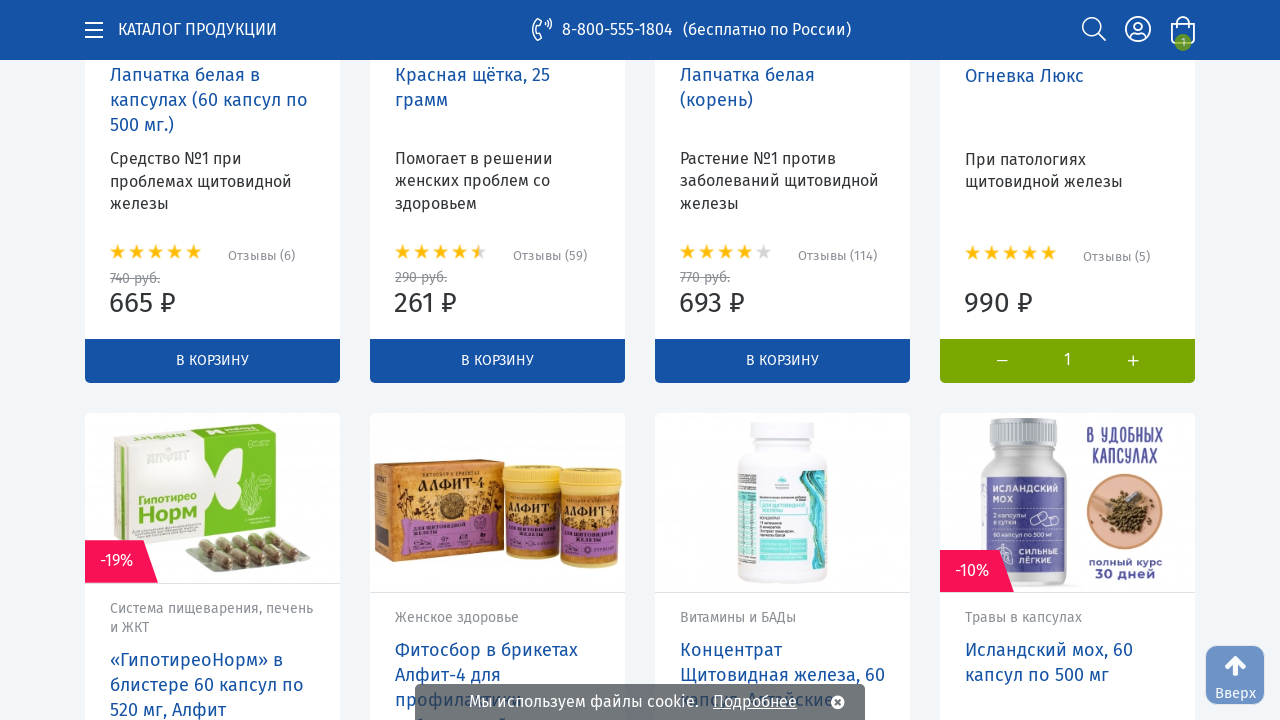

Clicked Cart button to open cart dropdown at (1065, 108) on xpath=/html/body/header/div[1]/div[1]/div[6]/div[2]/a
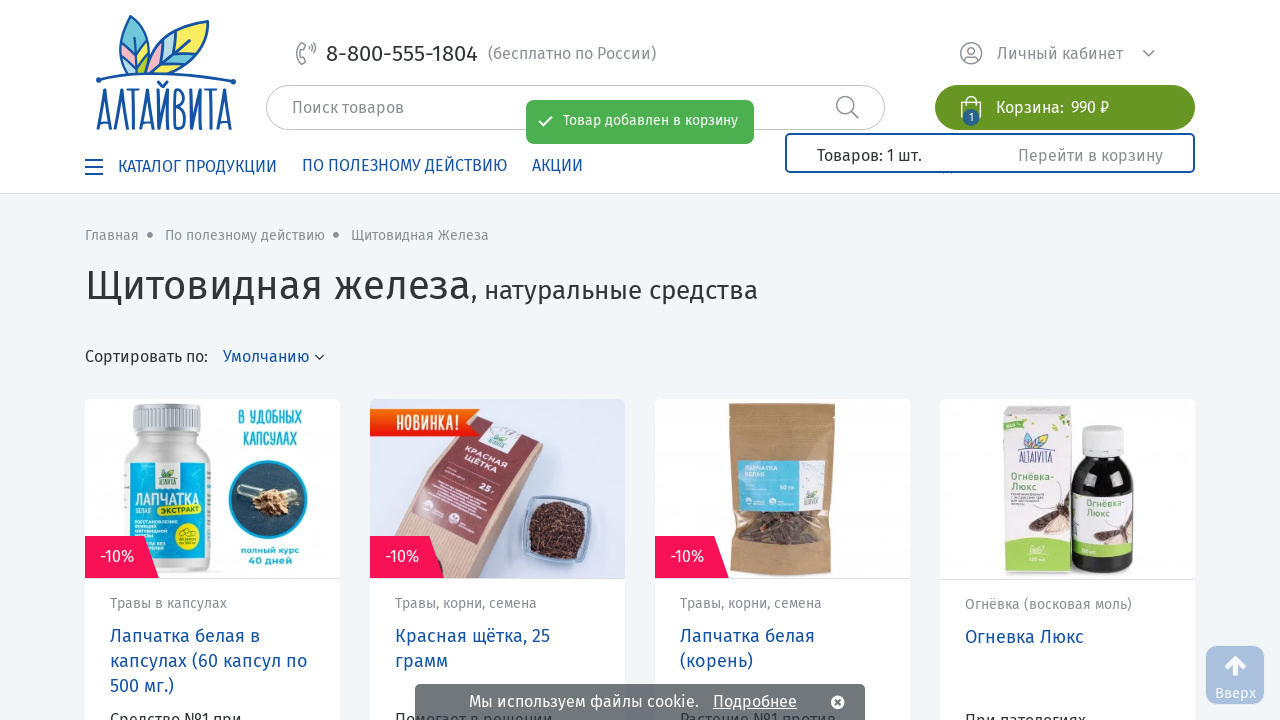

Waited for Delete button to be visible in cart dropdown
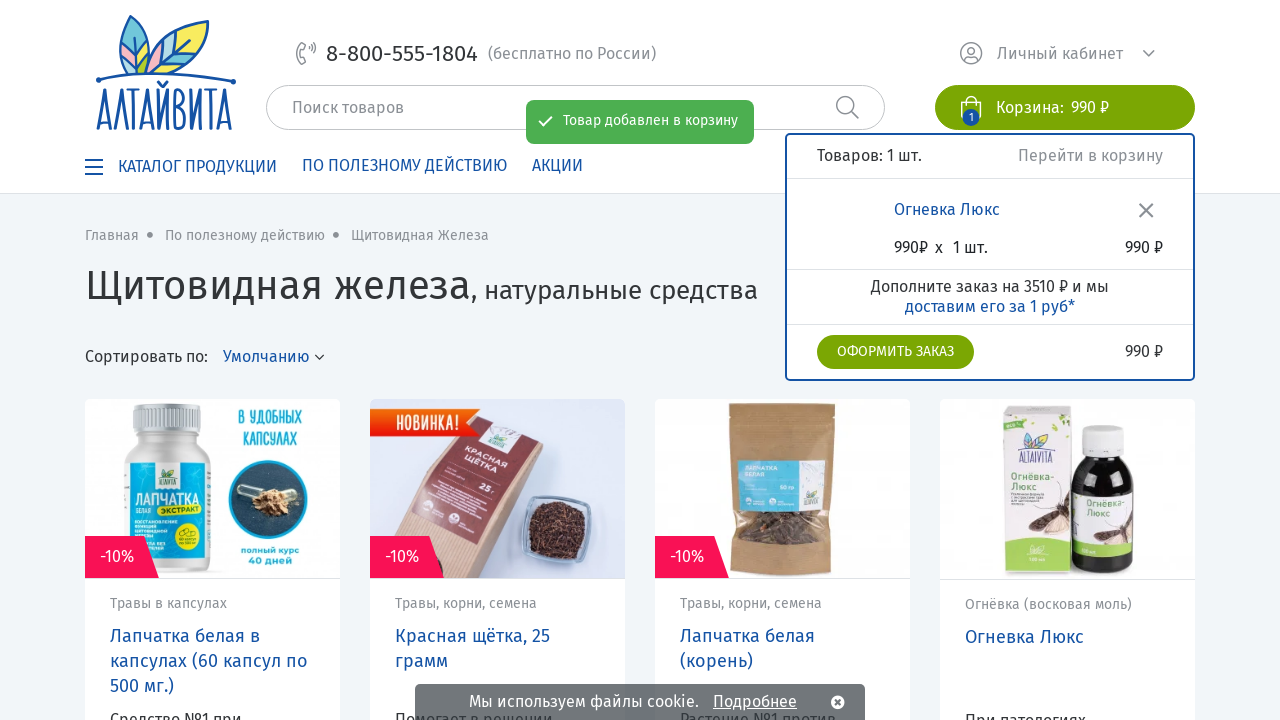

Clicked Delete button to remove item from cart at (1146, 210) on xpath=/html/body/header/div[1]/div[1]/div[6]/div[2]/div/div[2]/div/div[1]/div[2]
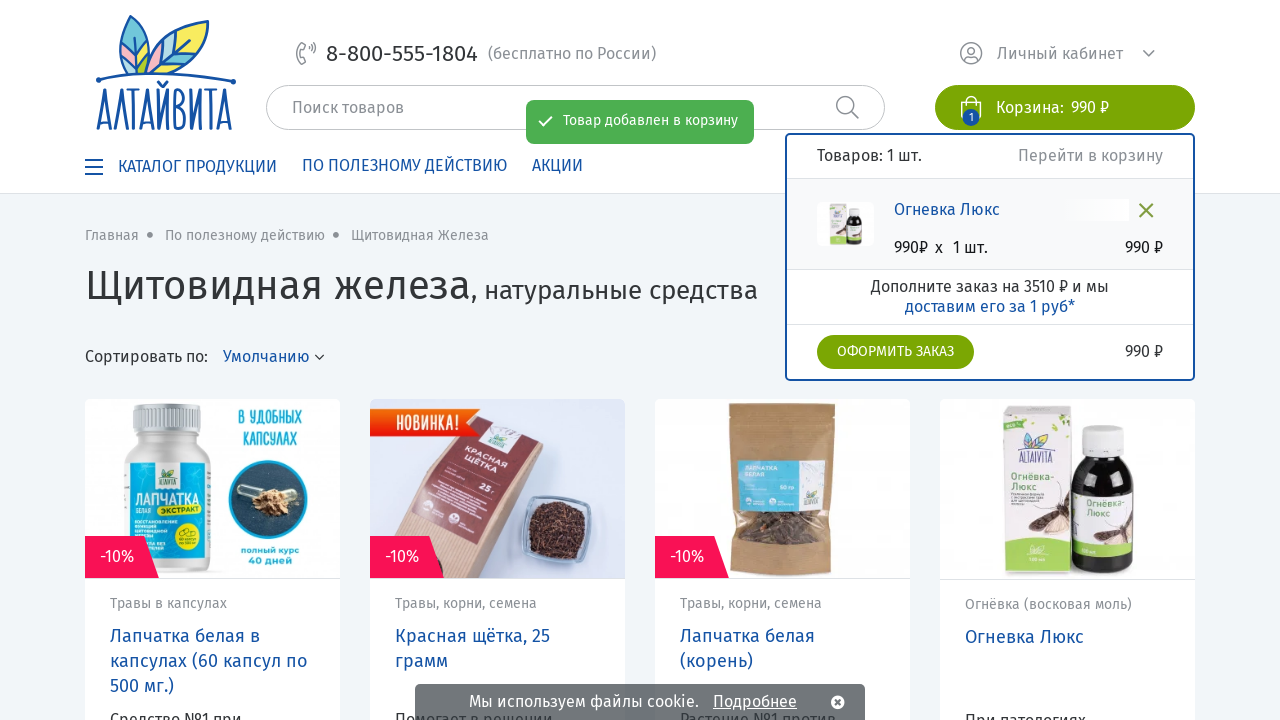

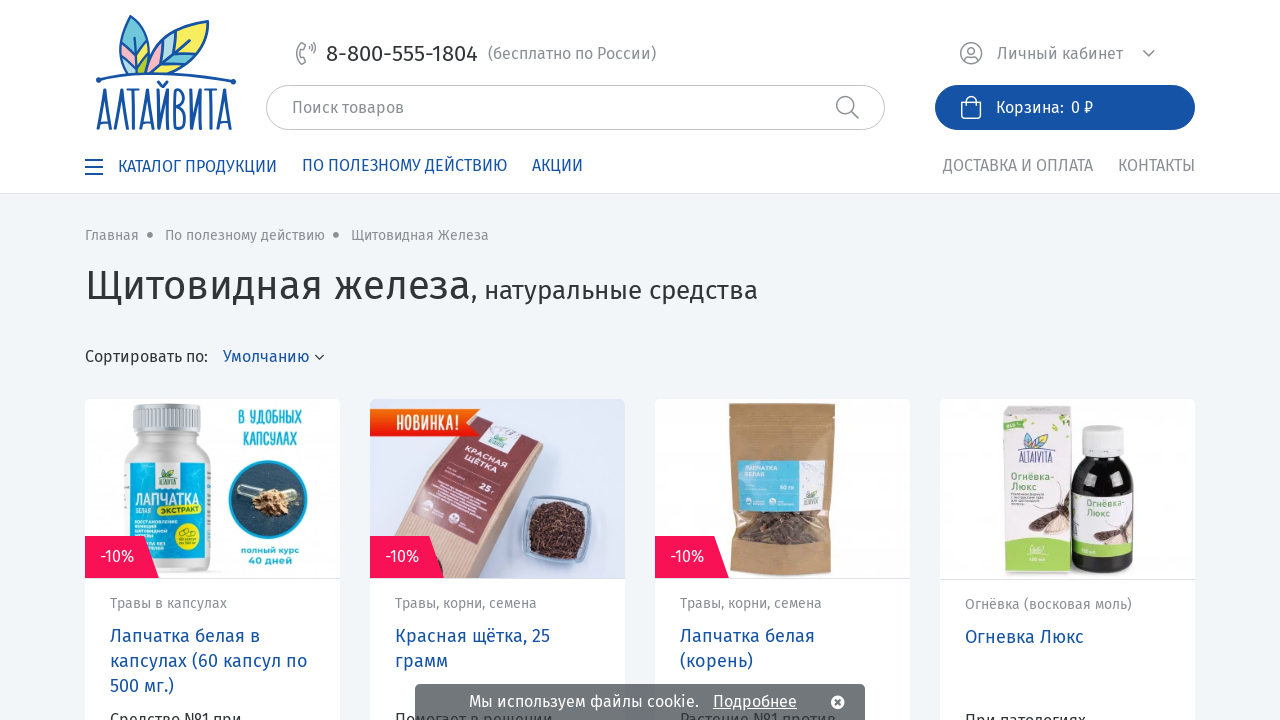